Tests a form that calculates the sum of two displayed numbers and selects the result from a dropdown menu

Starting URL: http://suninjuly.github.io/selects1.html

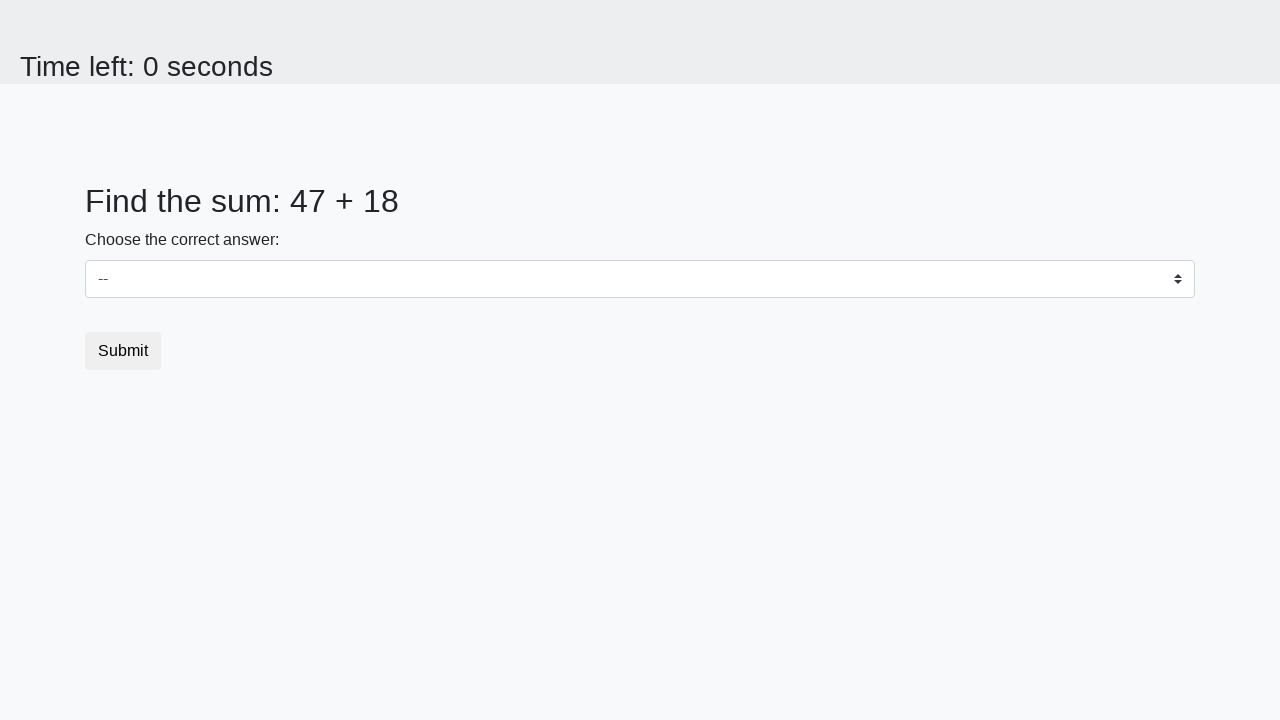

Retrieved first number from #num1 element
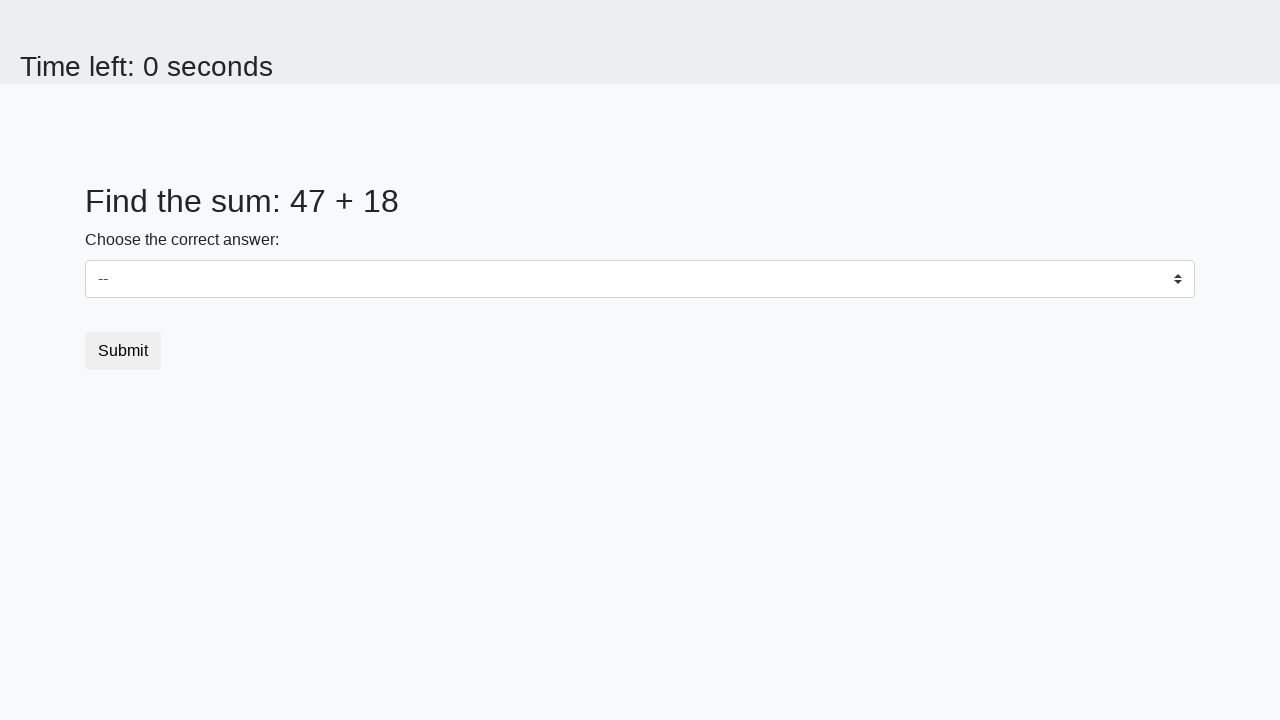

Retrieved second number from #num2 element
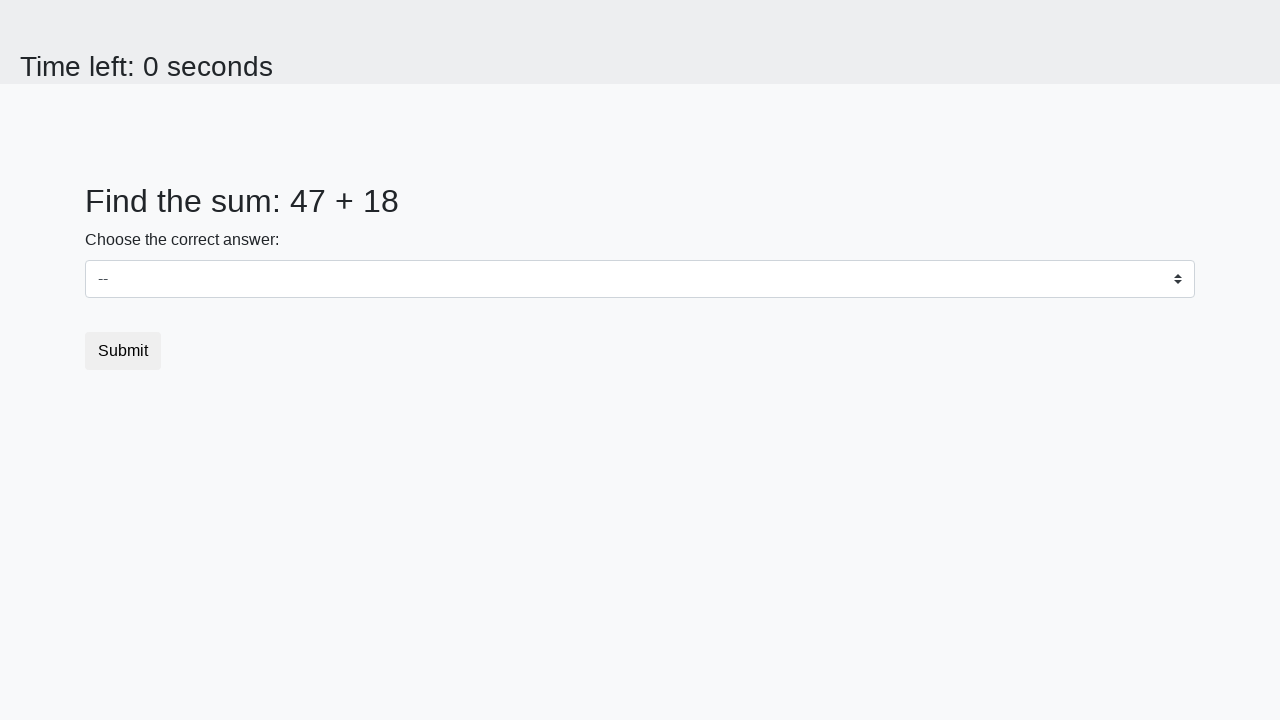

Calculated sum: 47 + 18 = 65
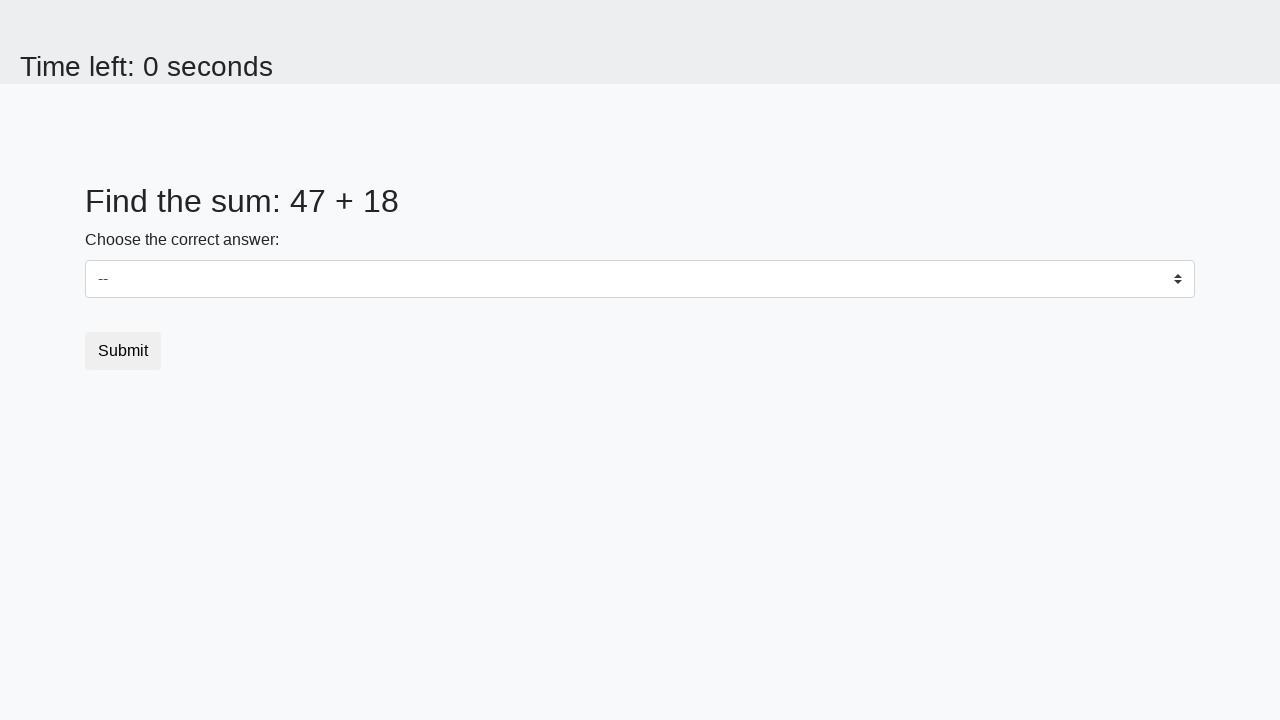

Clicked dropdown to open it at (640, 279) on .custom-select
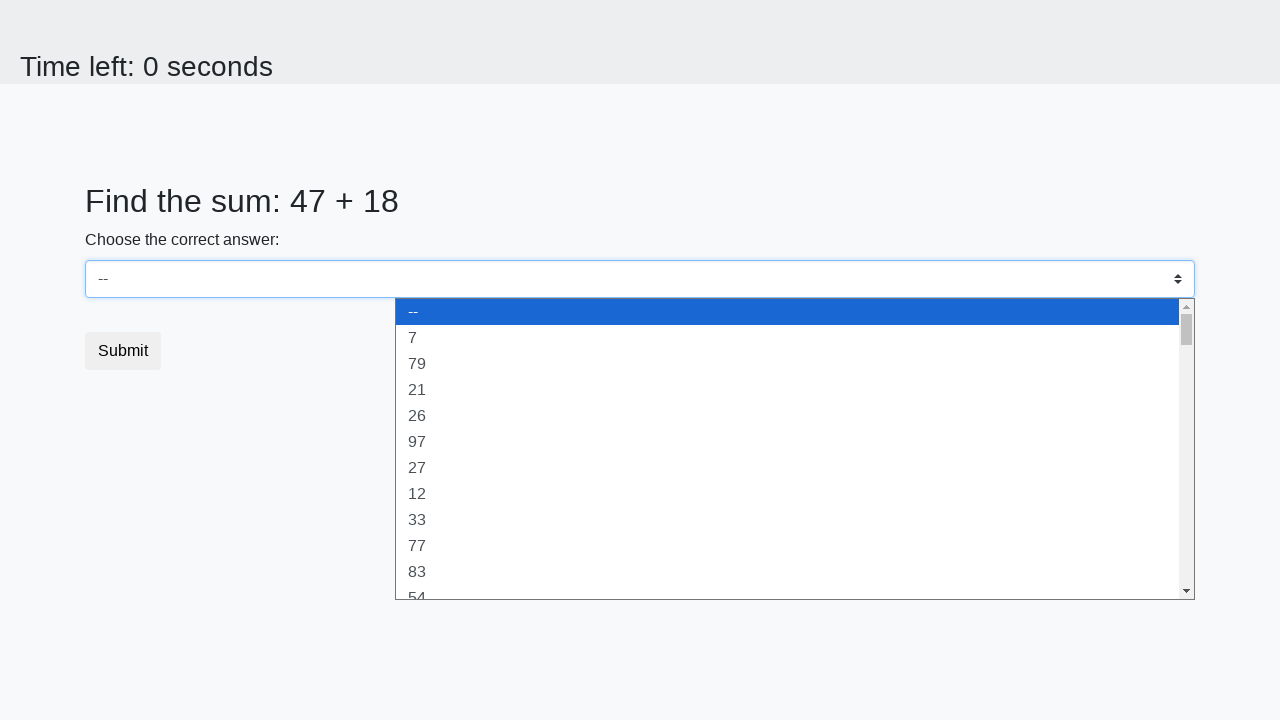

Selected sum value '65' from dropdown on select
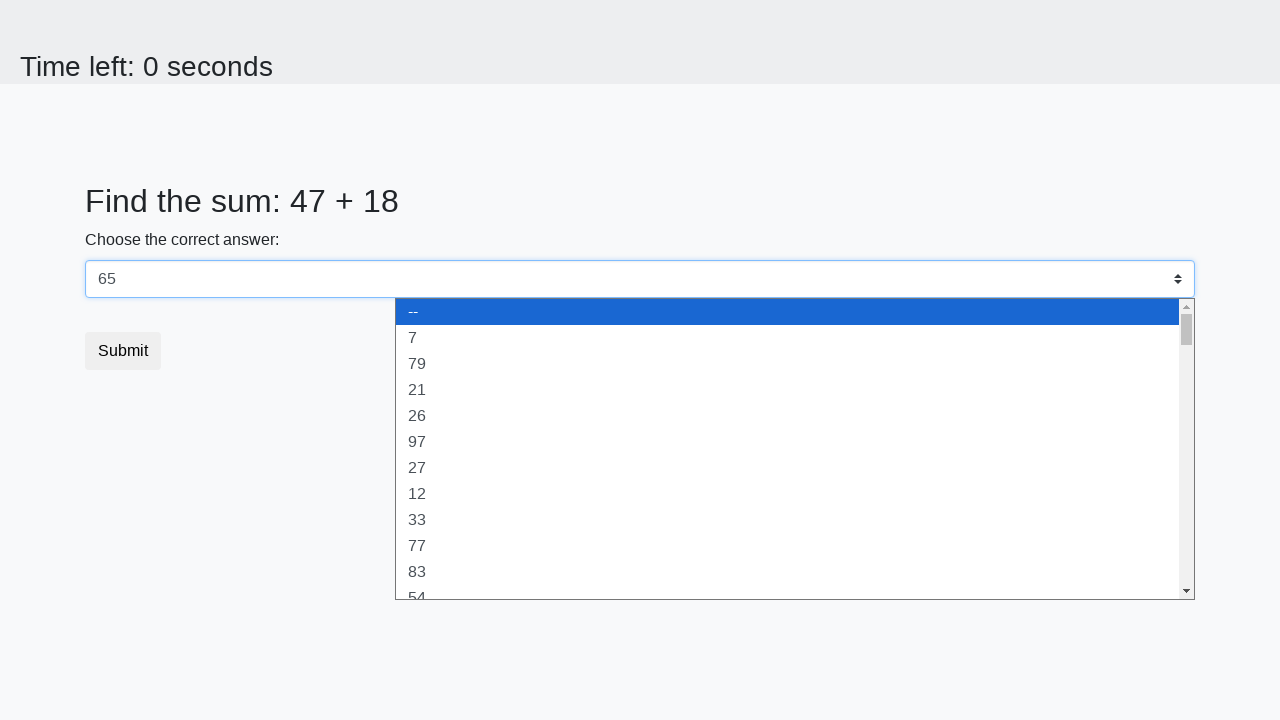

Clicked submit button at (123, 351) on .btn-default
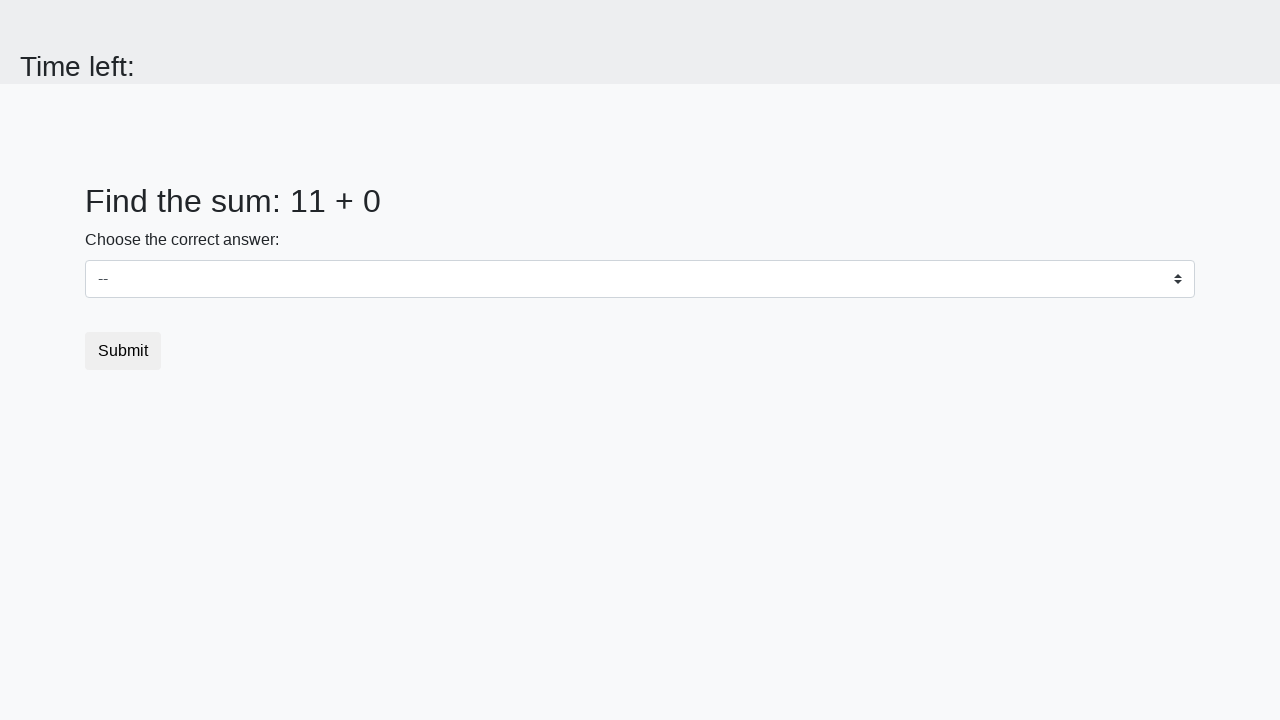

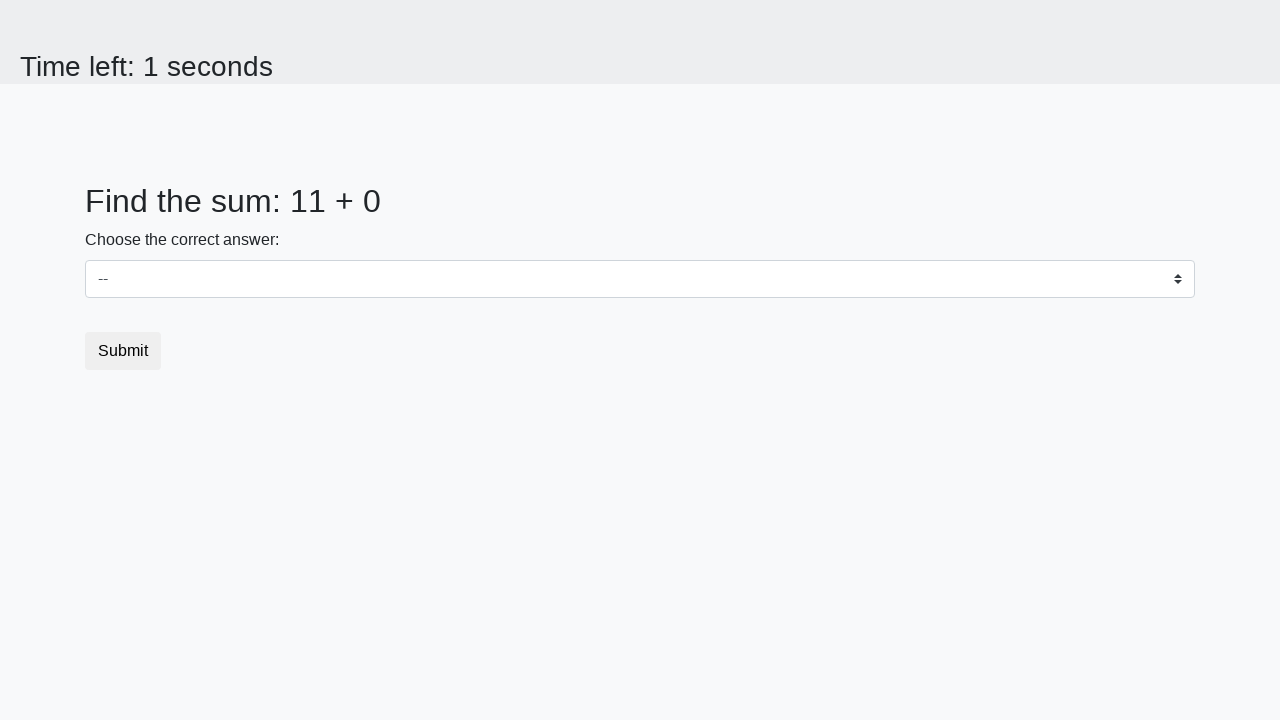